Tests jQuery UI custom selectmenu by clicking to open dropdown, selecting various number values, and verifying selections

Starting URL: http://jqueryui.com/resources/demos/selectmenu/default.html

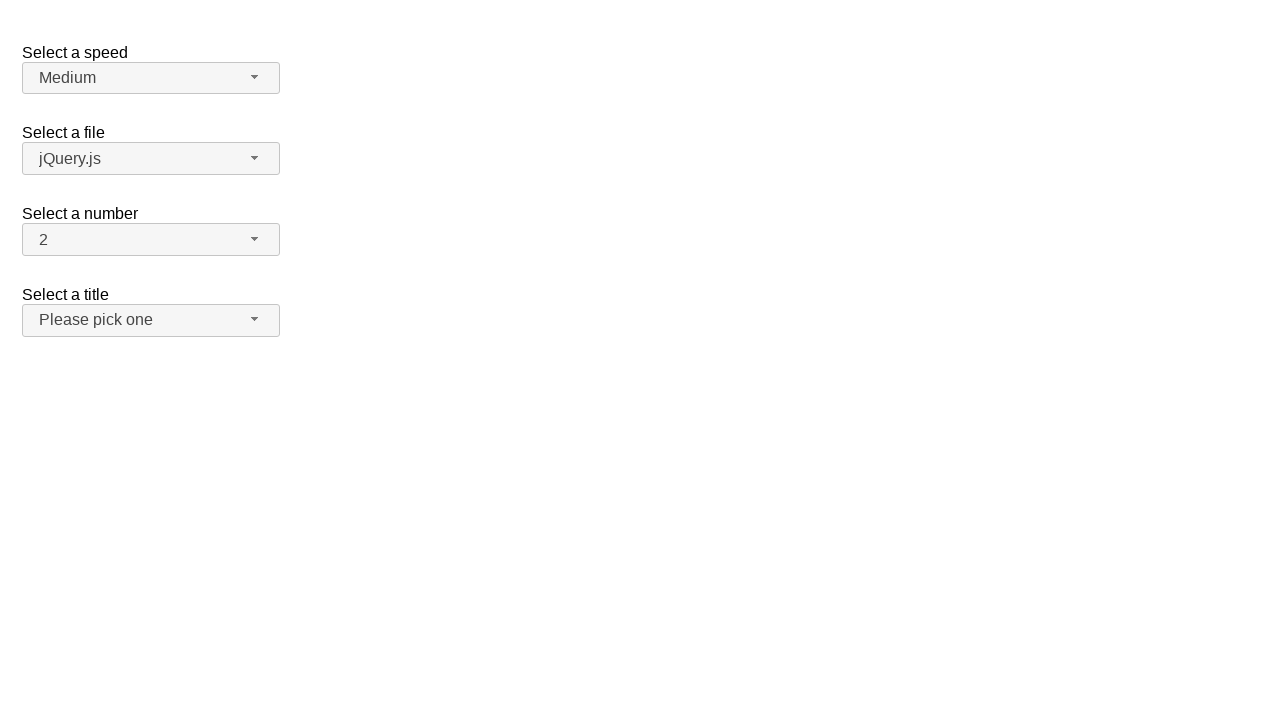

Clicked number dropdown button to open menu at (151, 240) on span#number-button
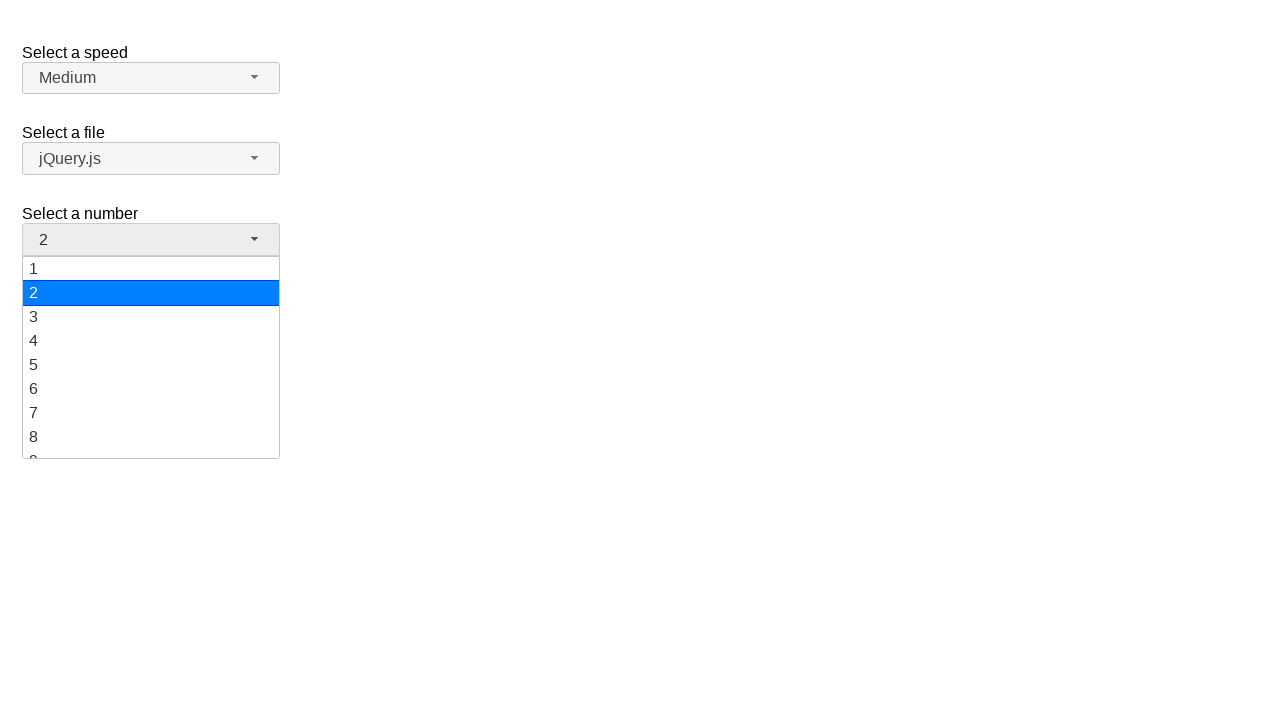

Dropdown menu loaded with number options
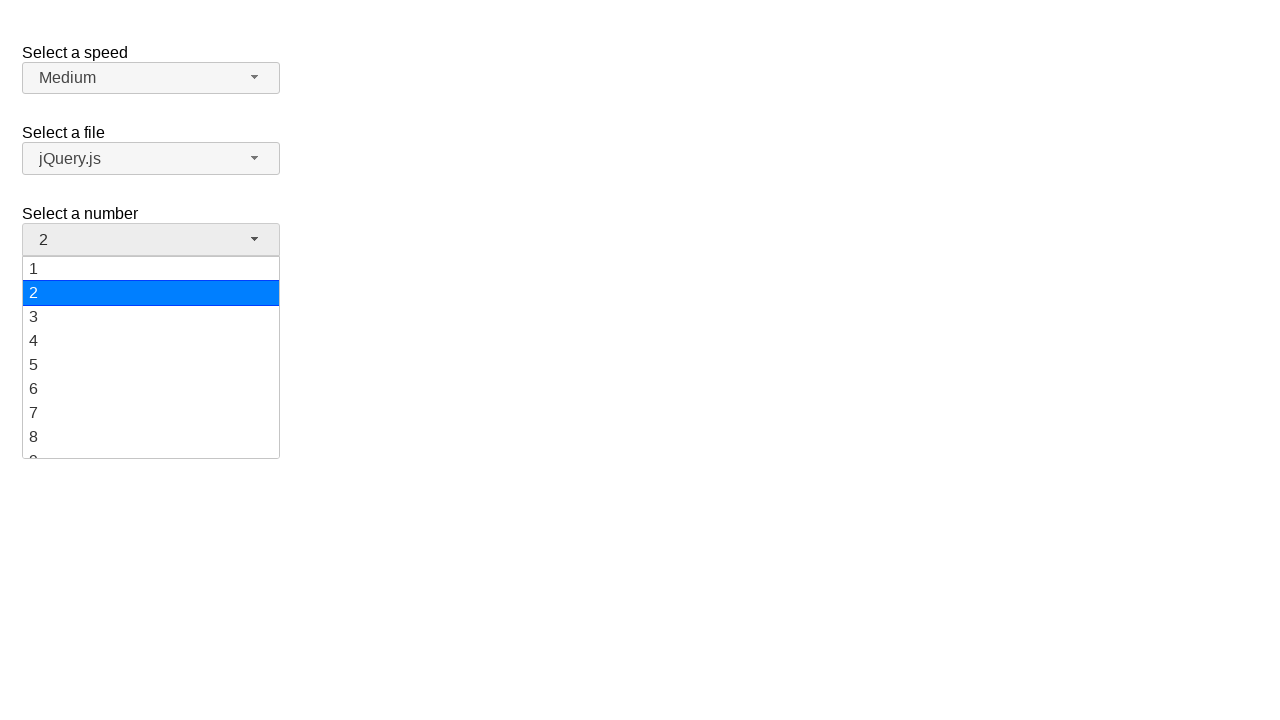

Selected value '19' from dropdown menu at (151, 445) on ul#number-menu li.ui-menu-item div:has-text('19')
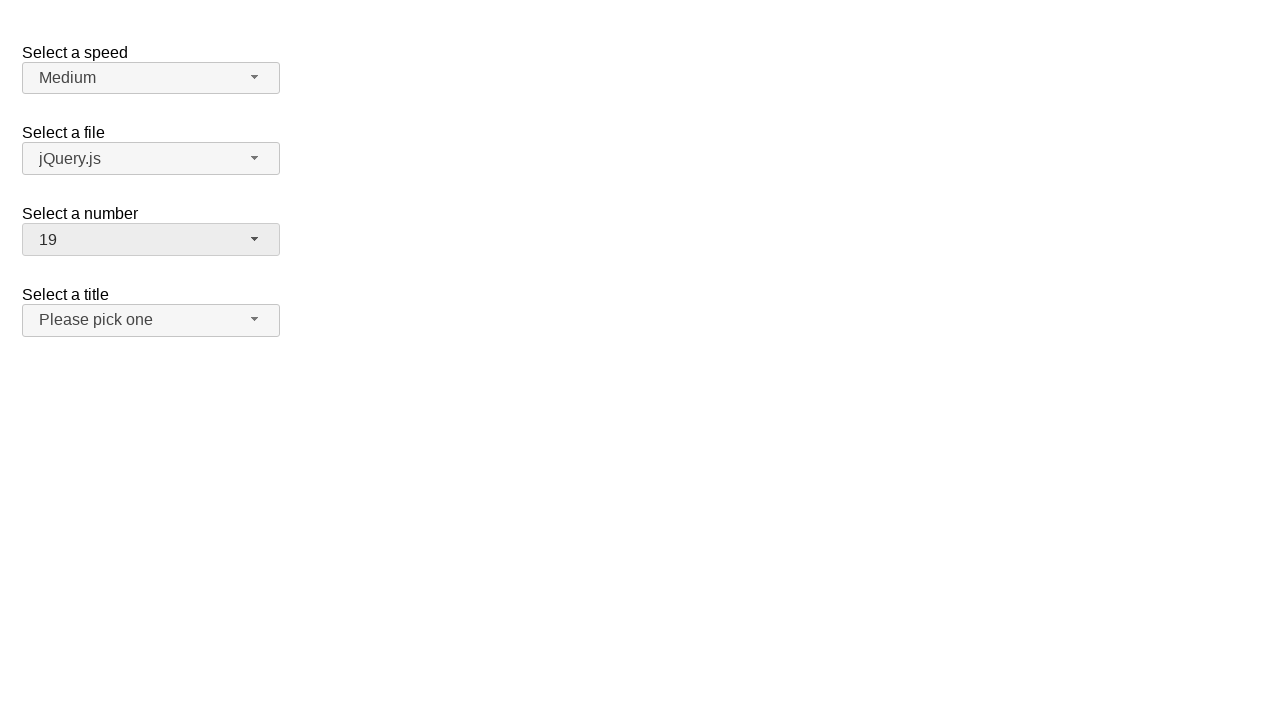

Verified that '19' is now displayed as selected value
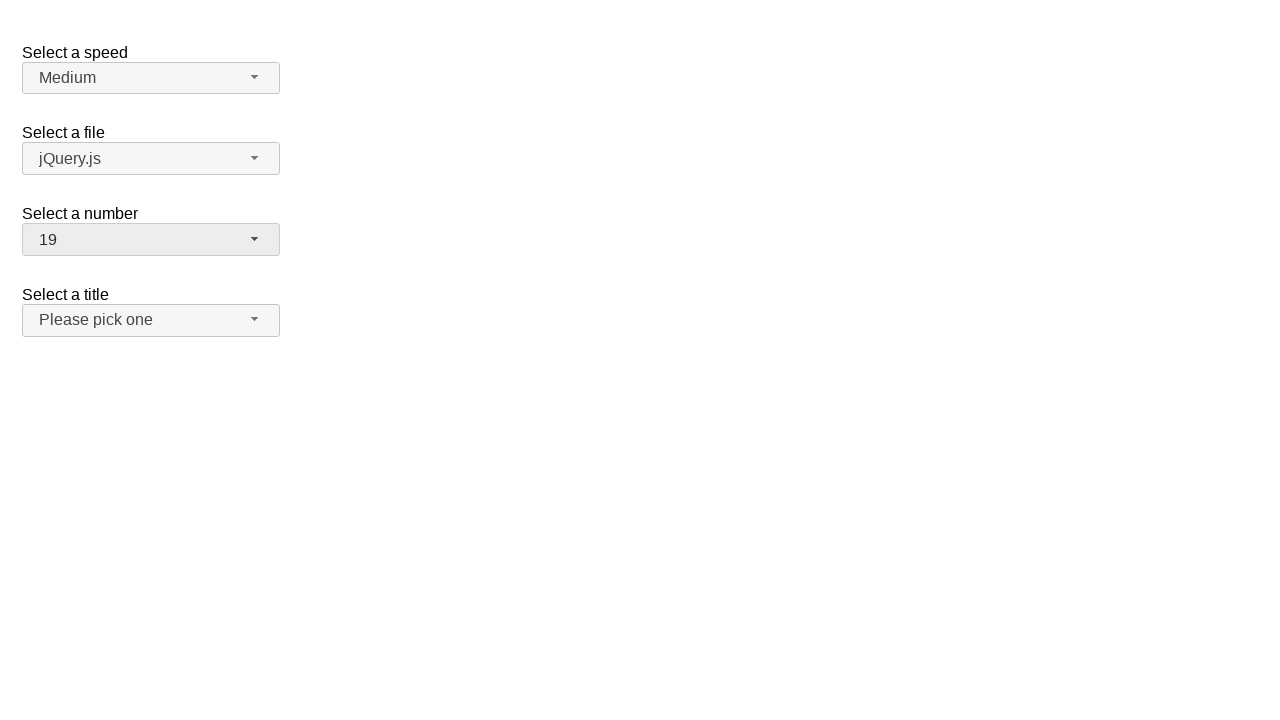

Clicked number dropdown button to open menu at (151, 240) on span#number-button
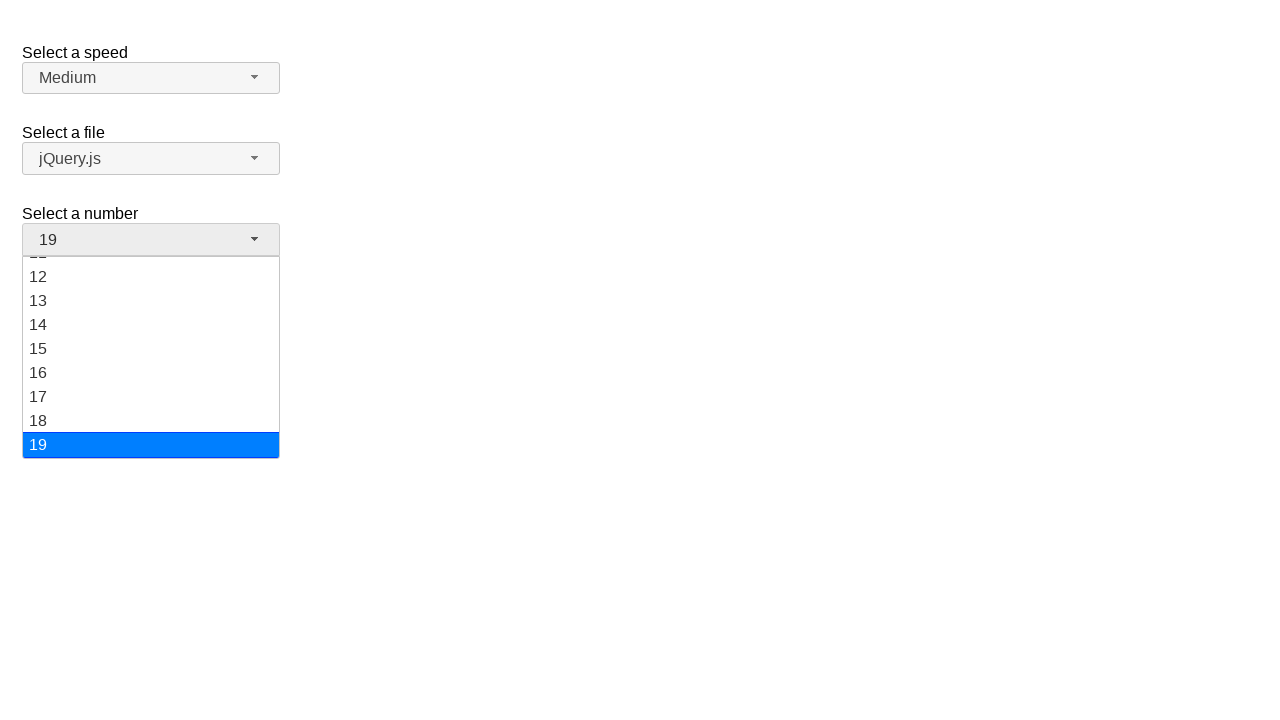

Dropdown menu loaded with number options
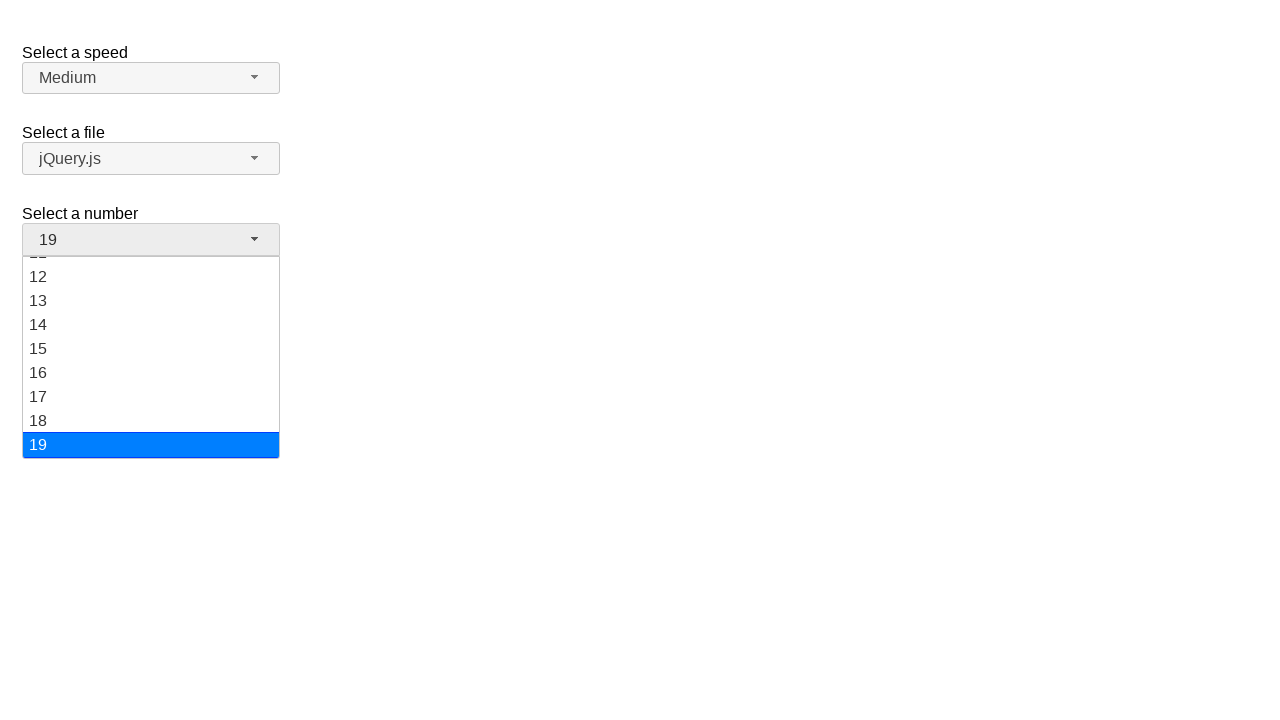

Selected value '1' from dropdown menu at (151, 269) on ul#number-menu li.ui-menu-item div:has-text('1')
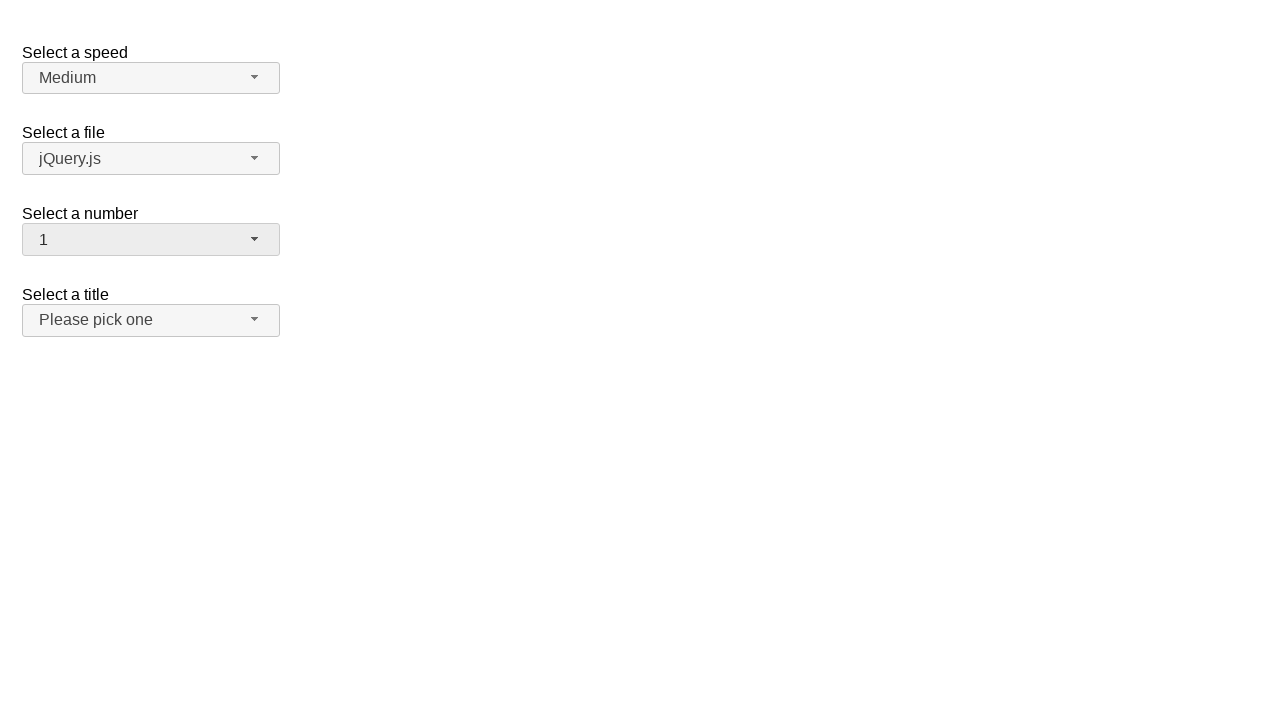

Verified that '1' is now displayed as selected value
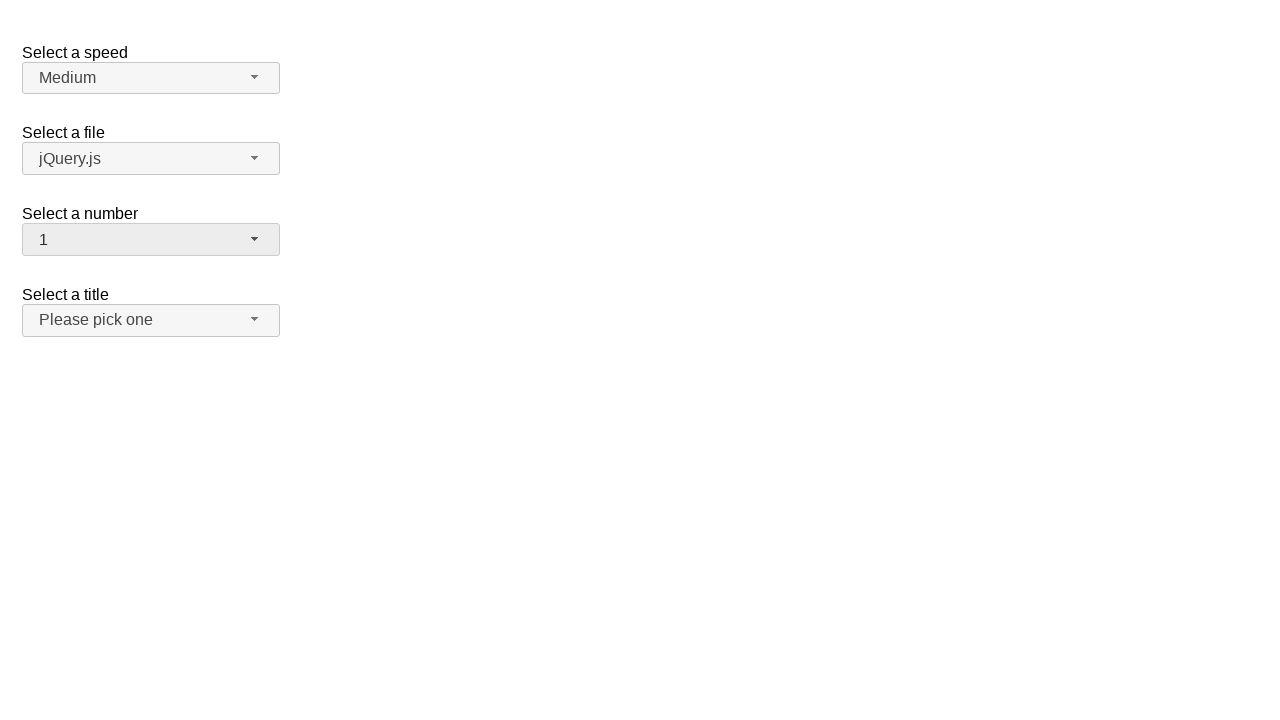

Clicked number dropdown button to open menu at (151, 240) on span#number-button
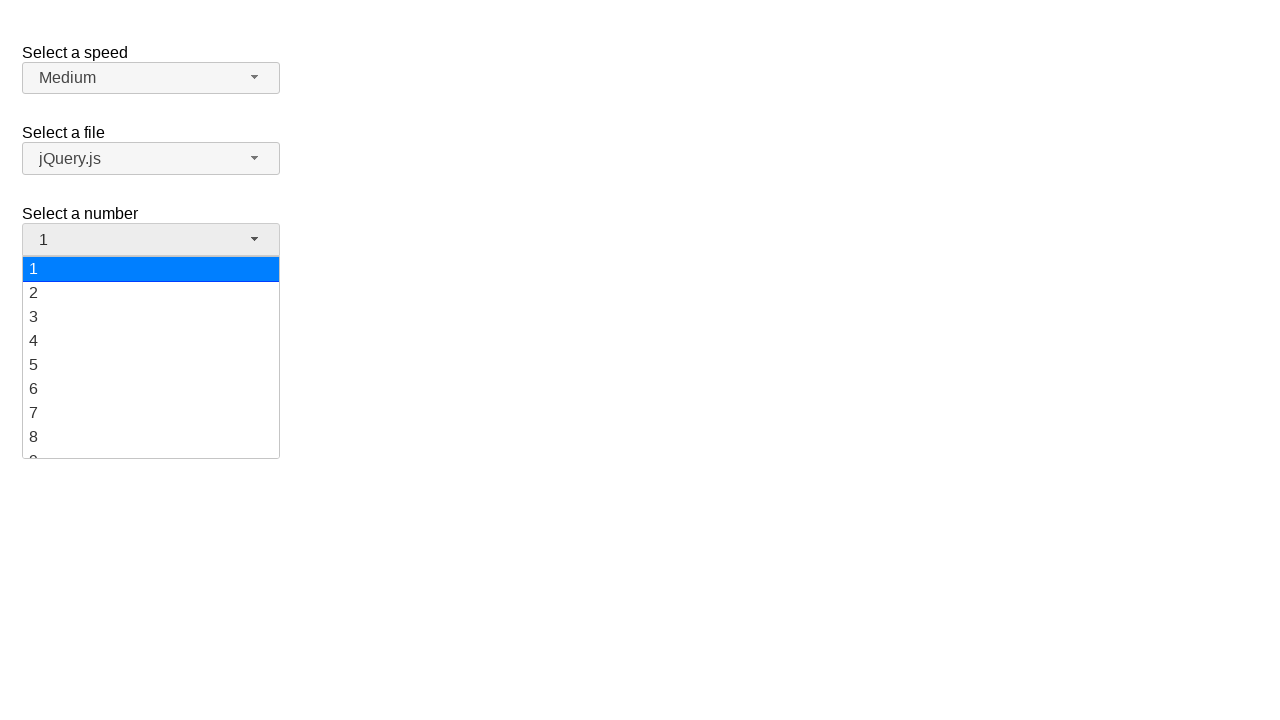

Dropdown menu loaded with number options
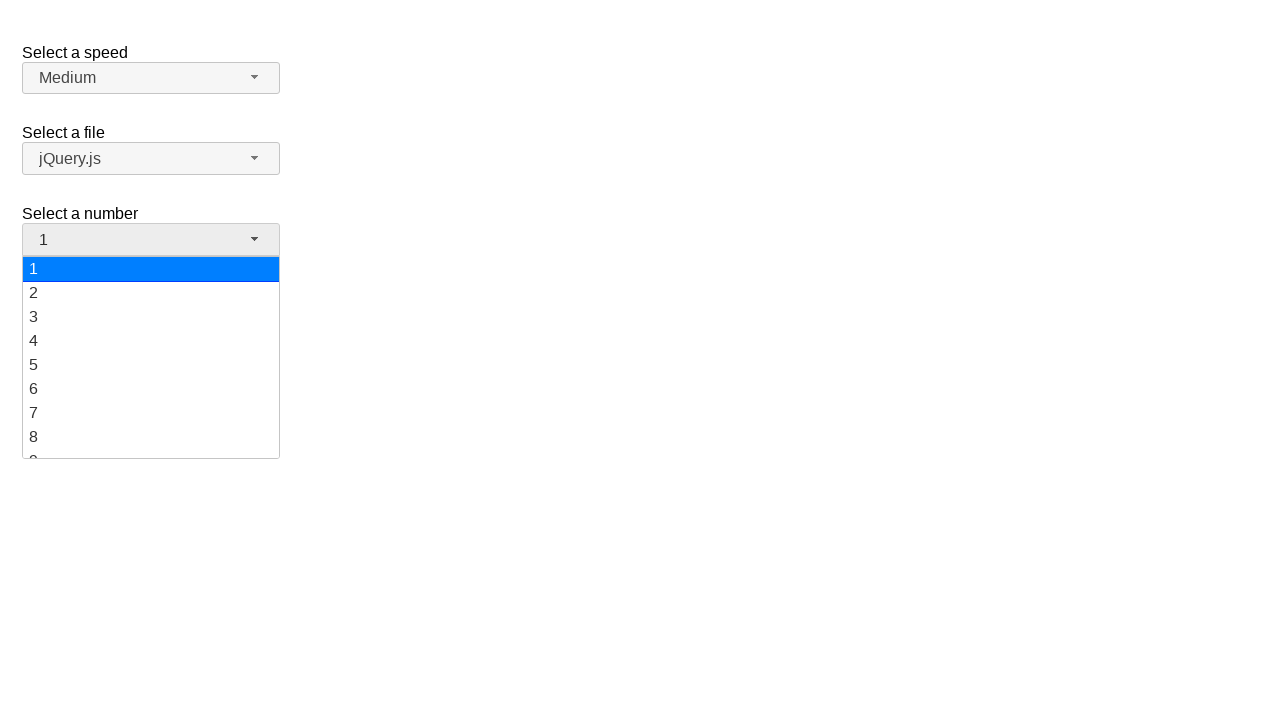

Selected value '13' from dropdown menu at (151, 357) on ul#number-menu li.ui-menu-item div:has-text('13')
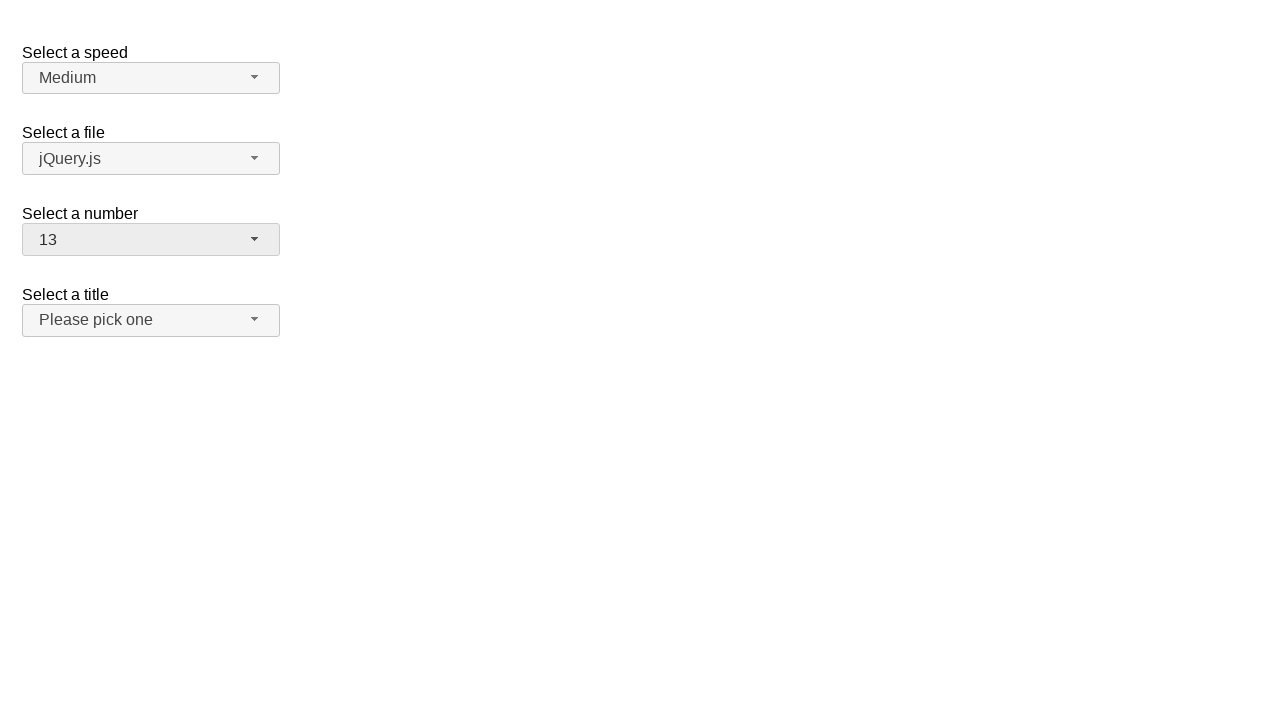

Verified that '13' is now displayed as selected value
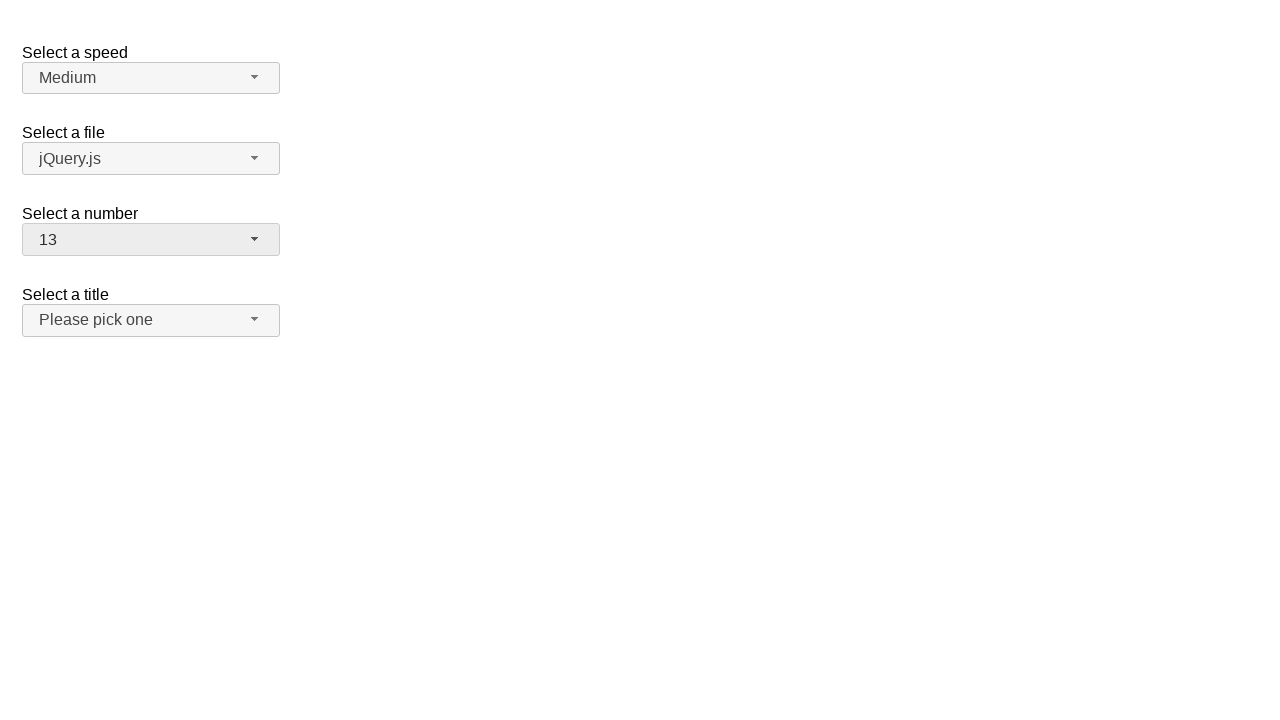

Clicked number dropdown button to open menu at (151, 240) on span#number-button
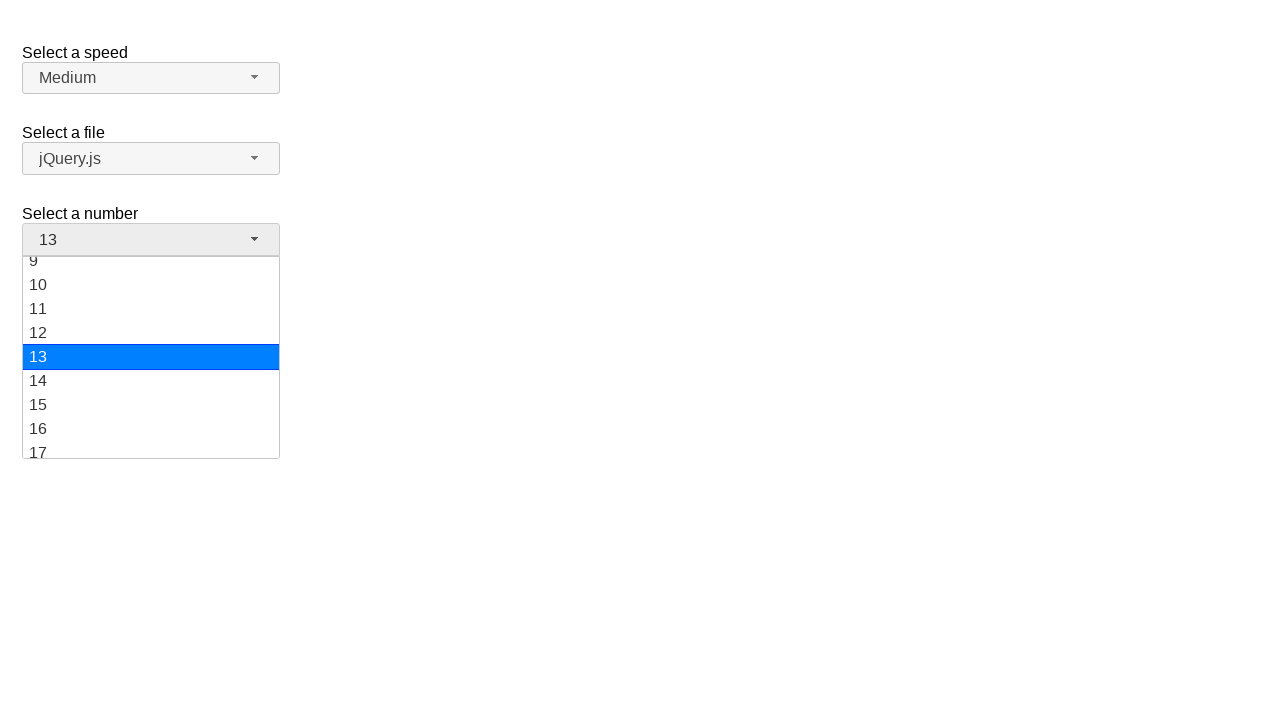

Dropdown menu loaded with number options
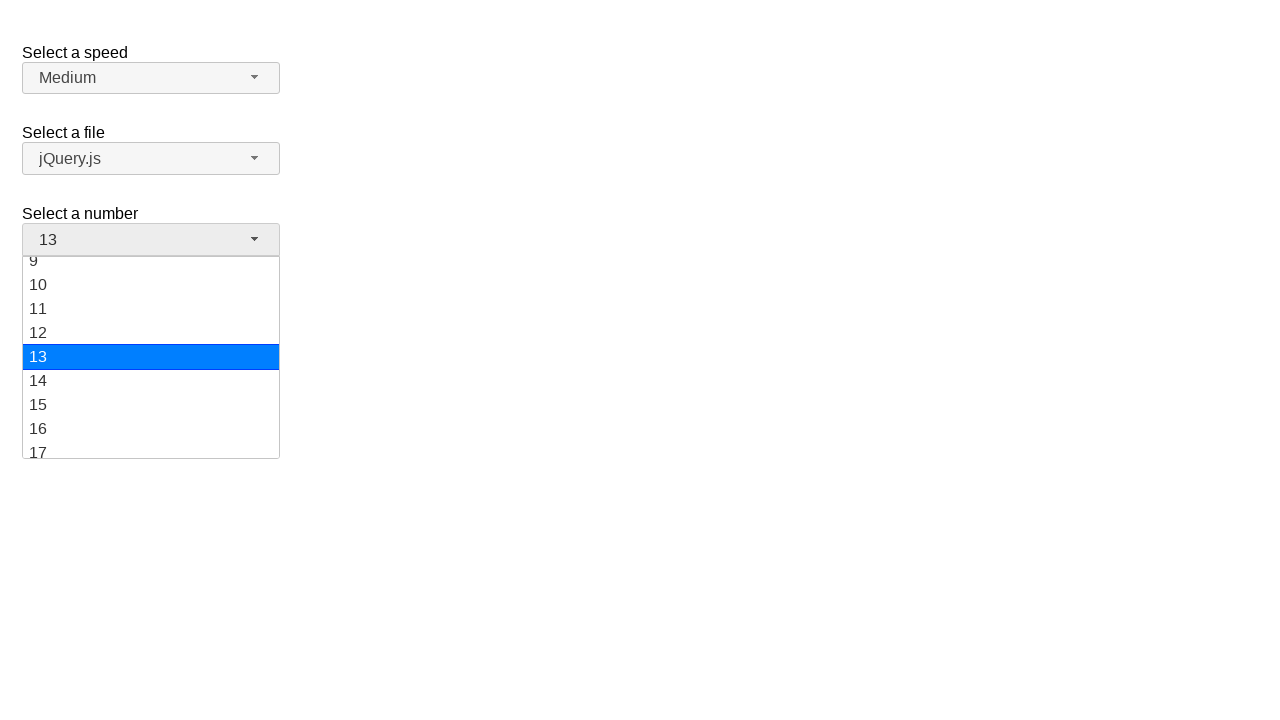

Selected value '2' from dropdown menu at (151, 293) on ul#number-menu li.ui-menu-item div:has-text('2')
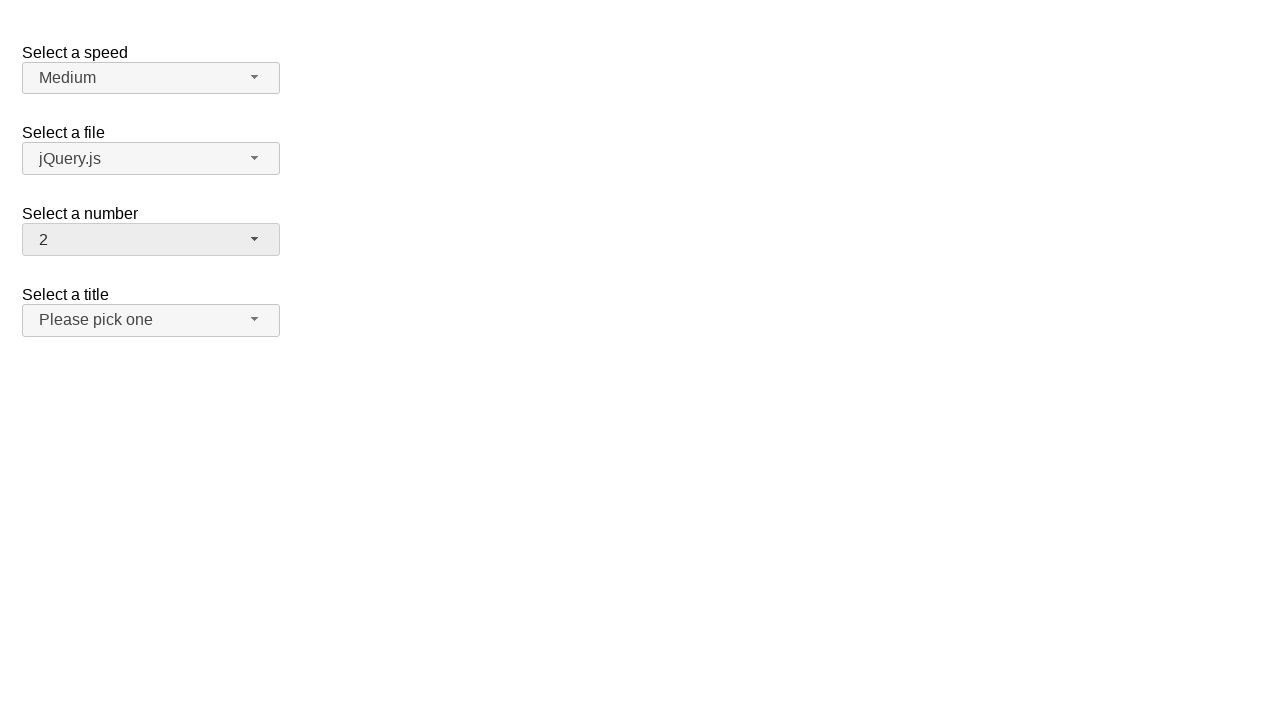

Verified that '2' is now displayed as selected value
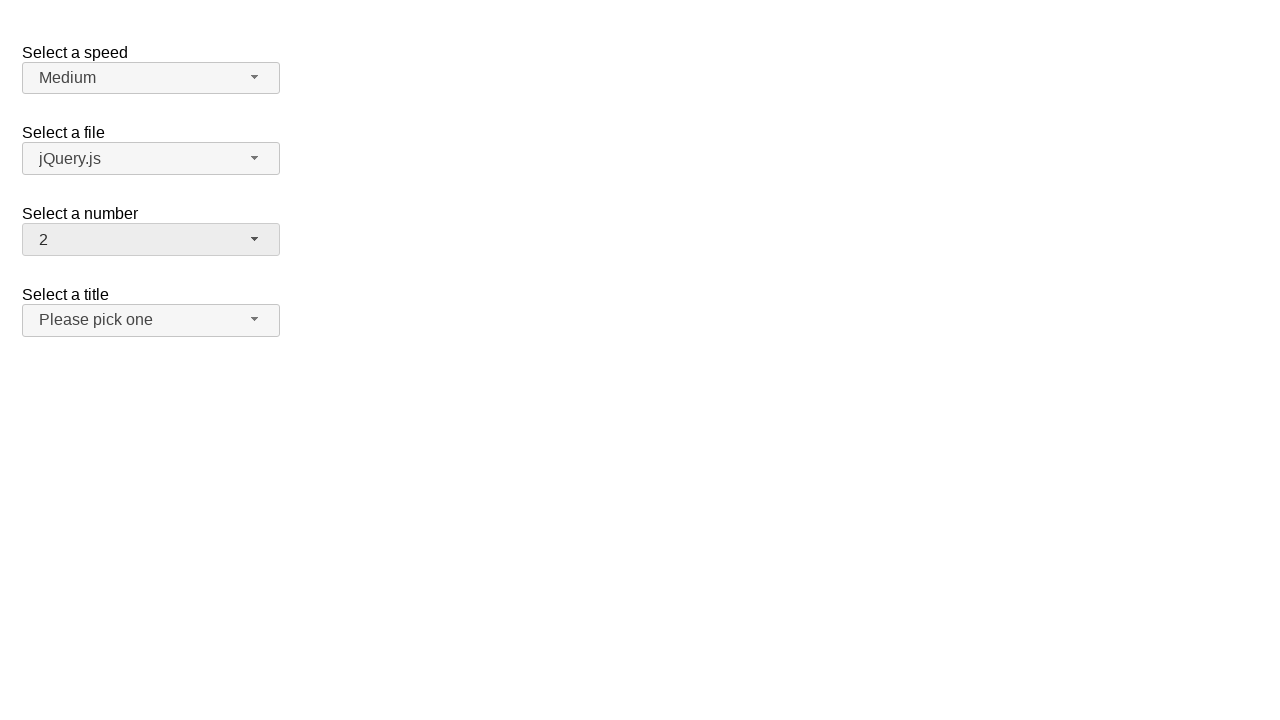

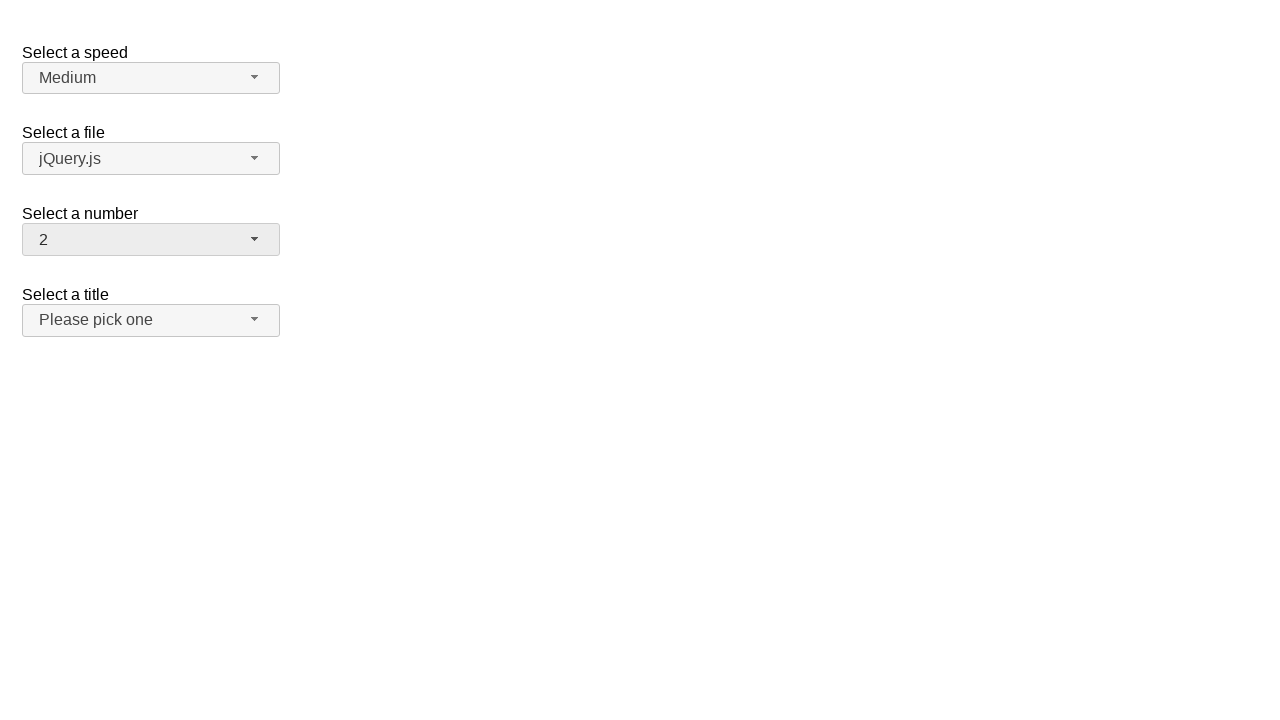